Navigates to Rahul Shetty Academy website and retrieves the page title and current URL

Starting URL: http://rahulshettyacademy.com

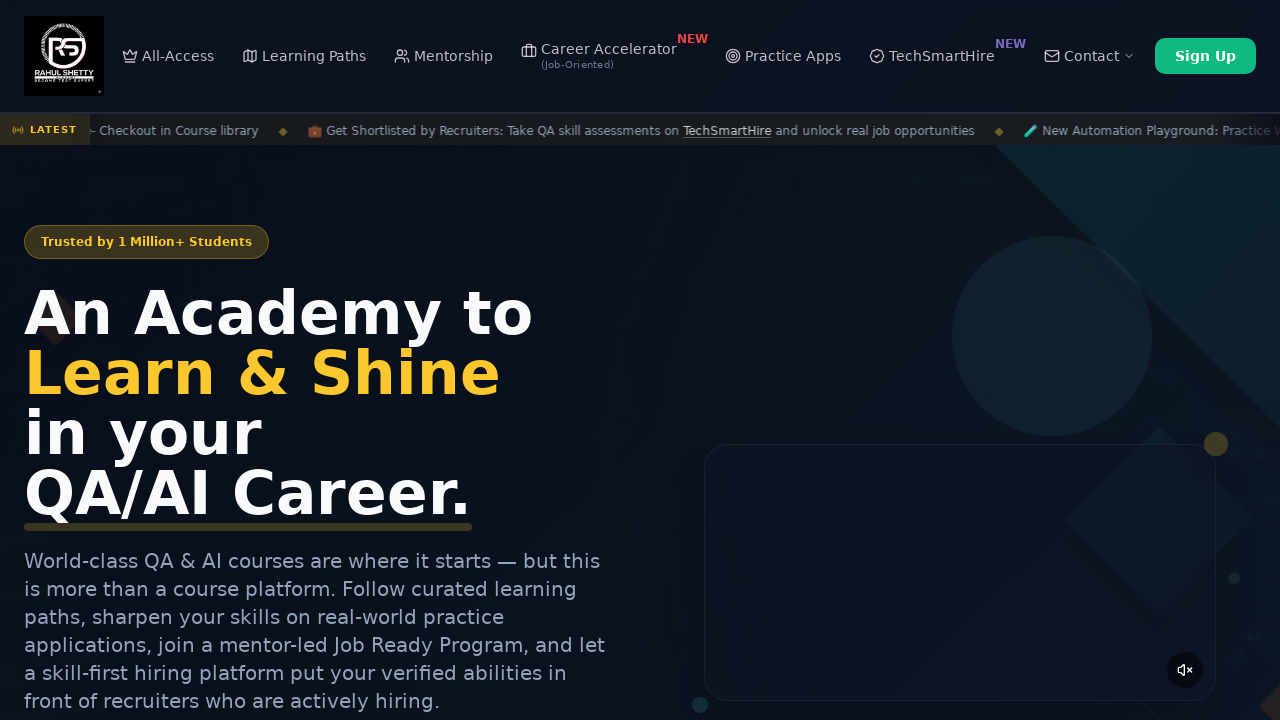

Retrieved page title
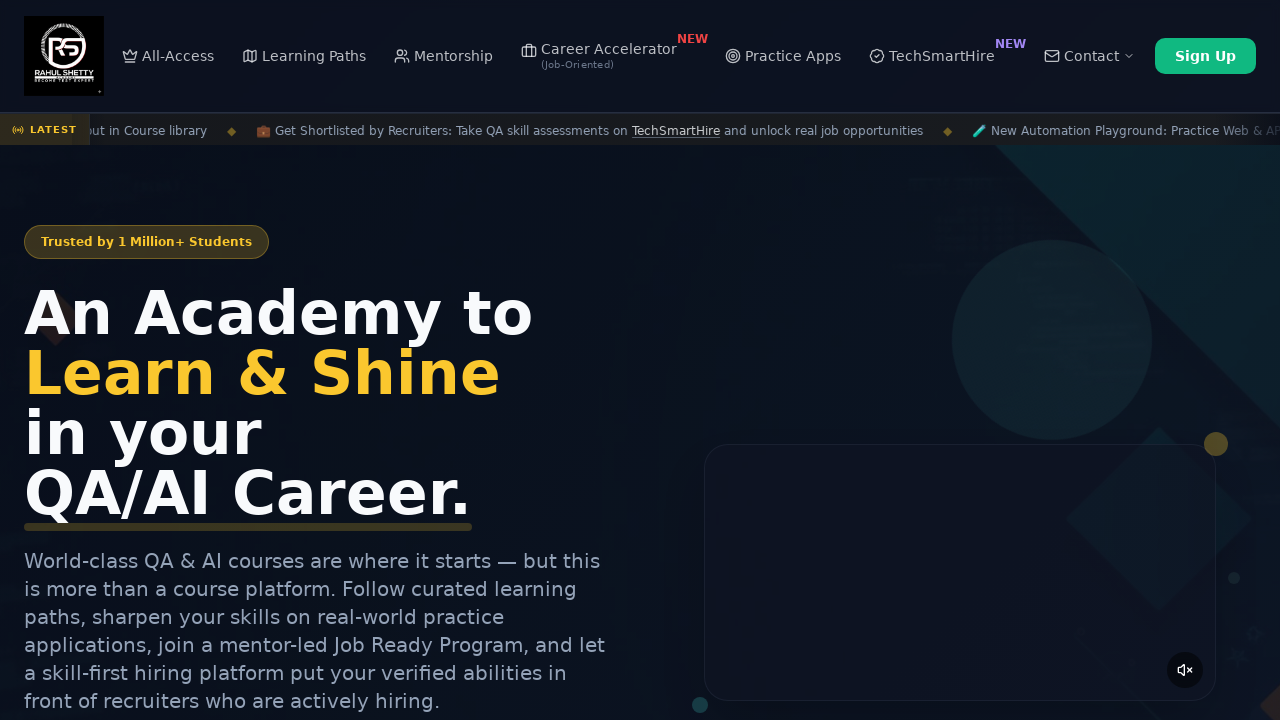

Retrieved current URL
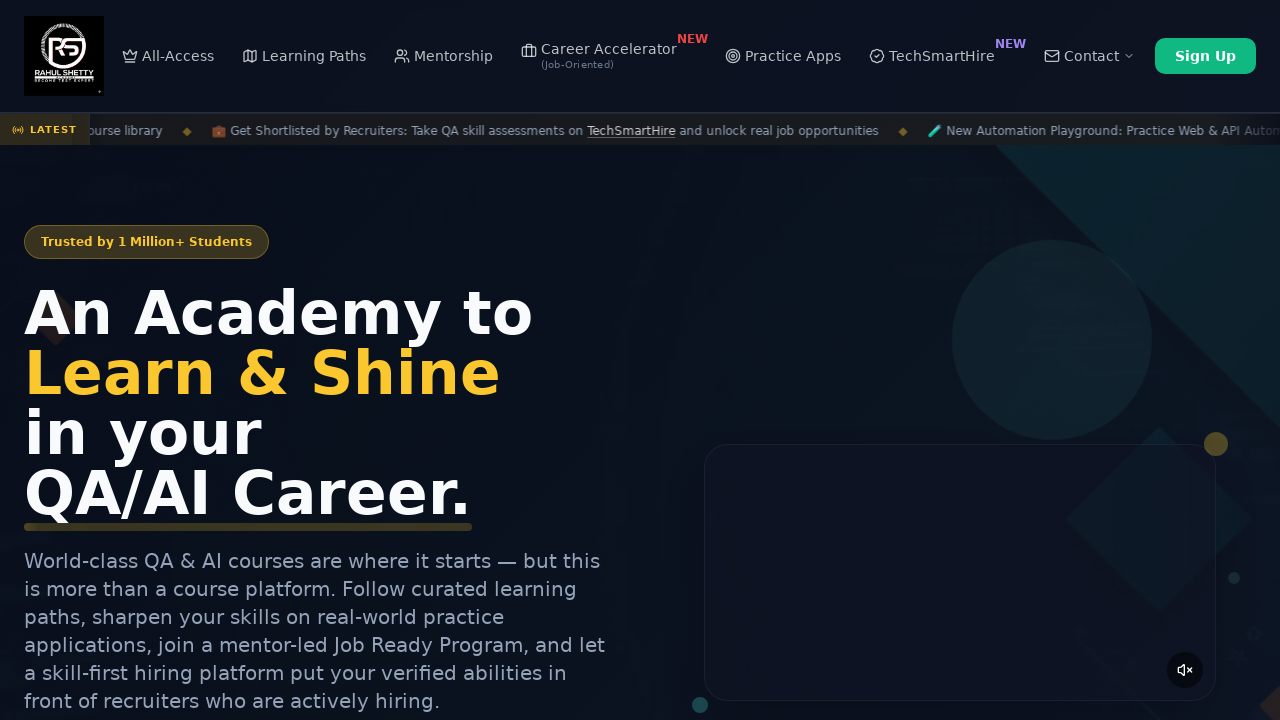

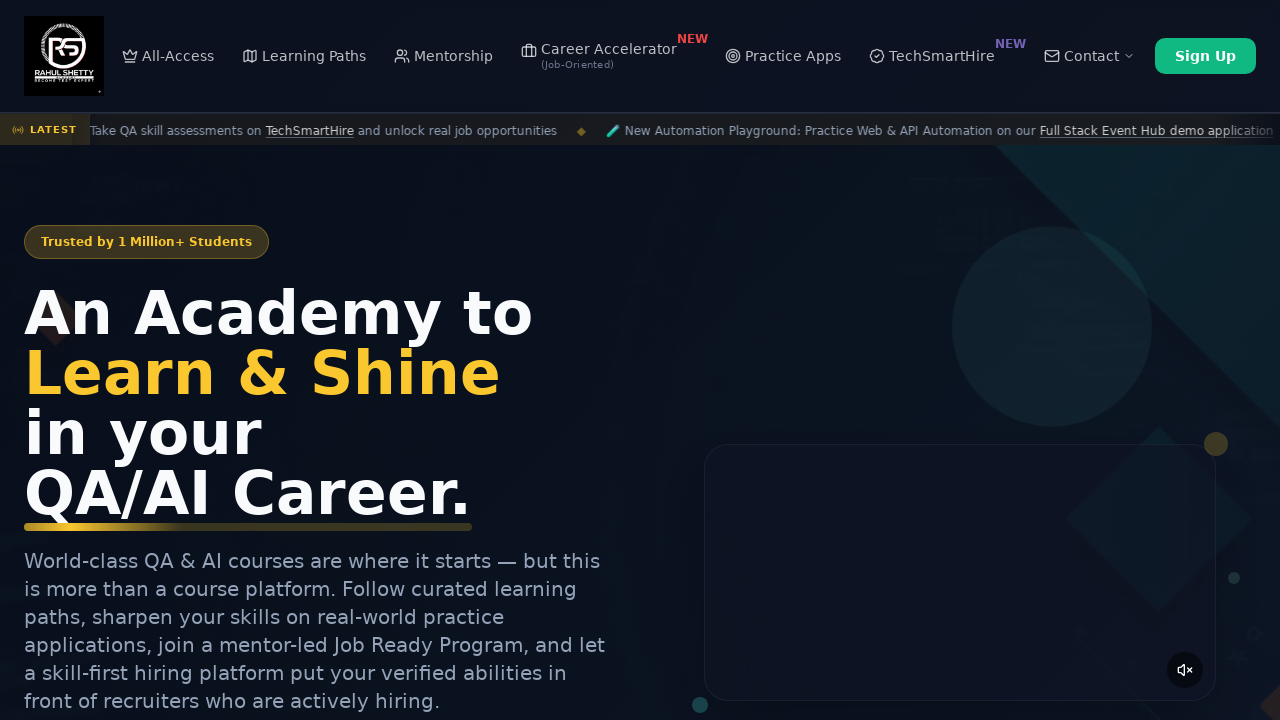